Tests drag and drop functionality by dragging an element and dropping it onto a target element

Starting URL: http://jqueryui.com/resources/demos/droppable/default.html

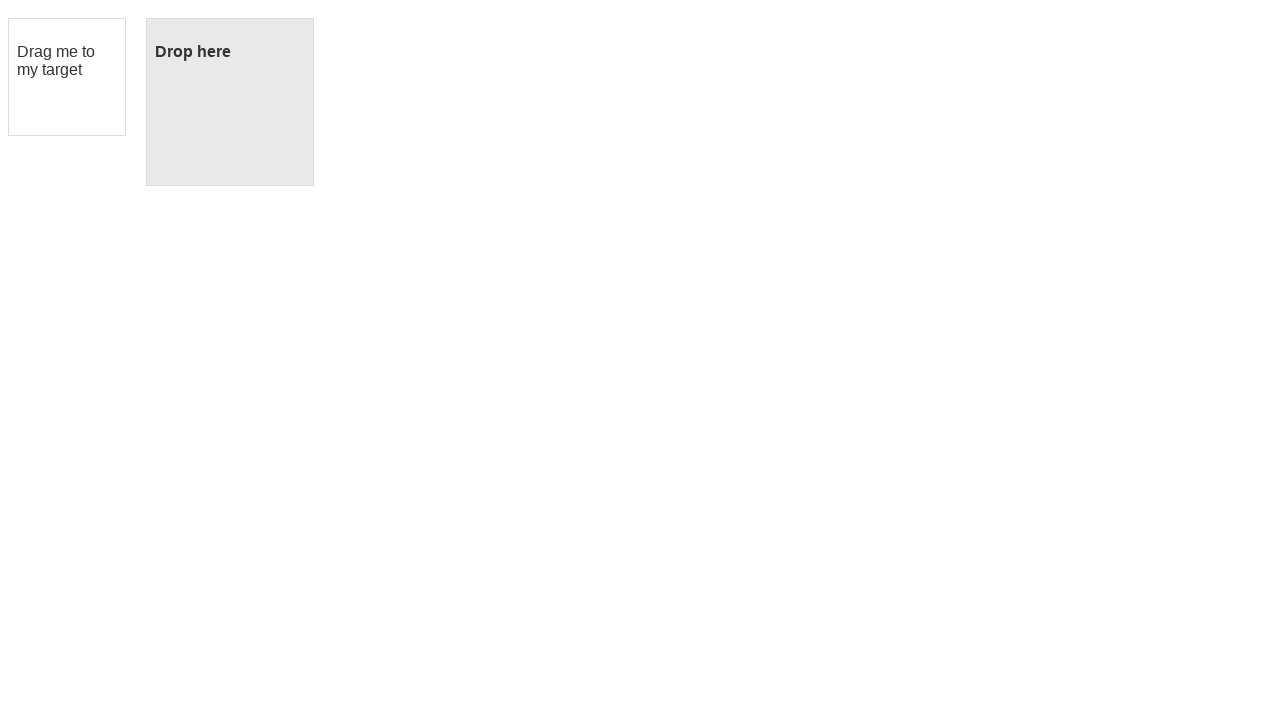

Located draggable element with id 'draggable'
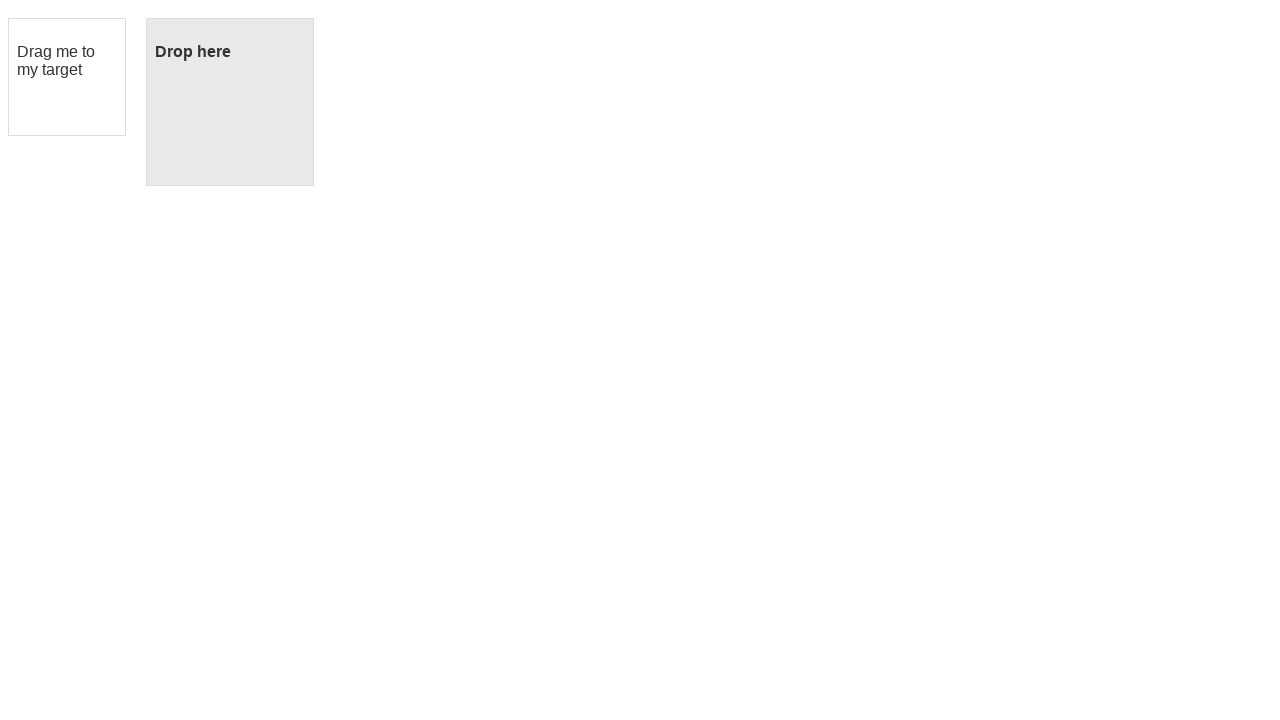

Located droppable element with id 'droppable'
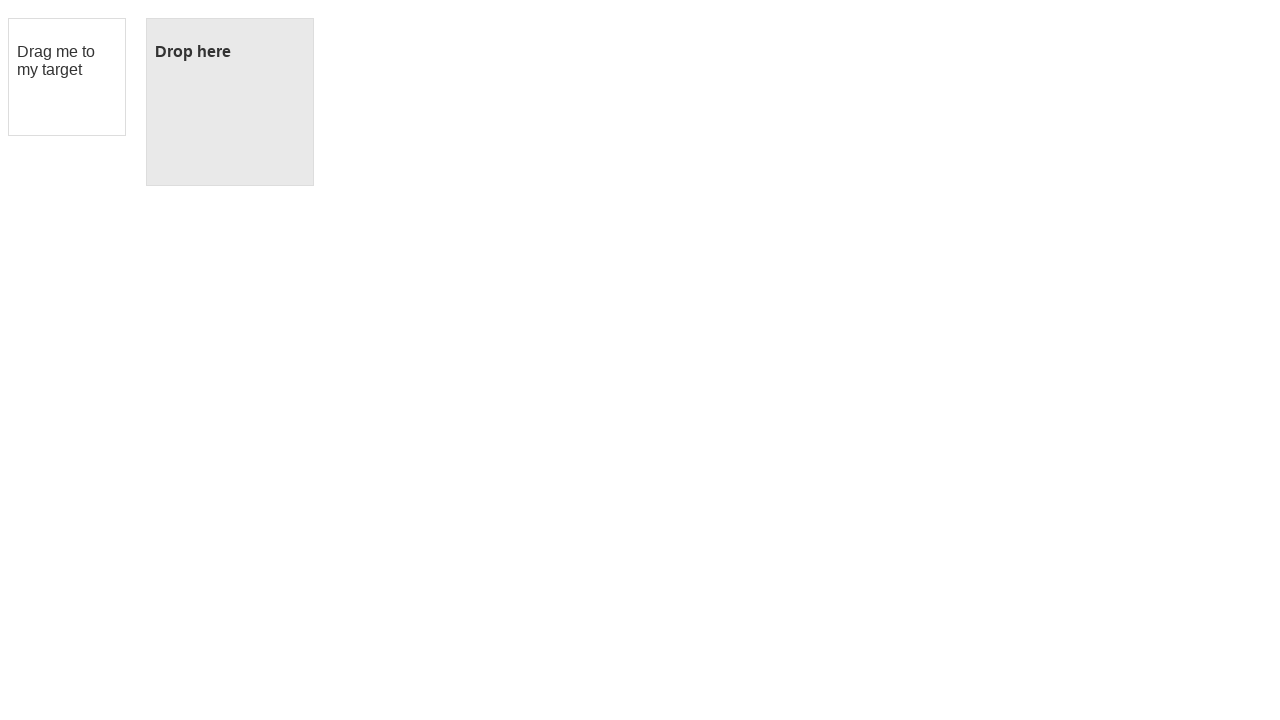

Dragged draggable element and dropped it onto droppable element at (230, 102)
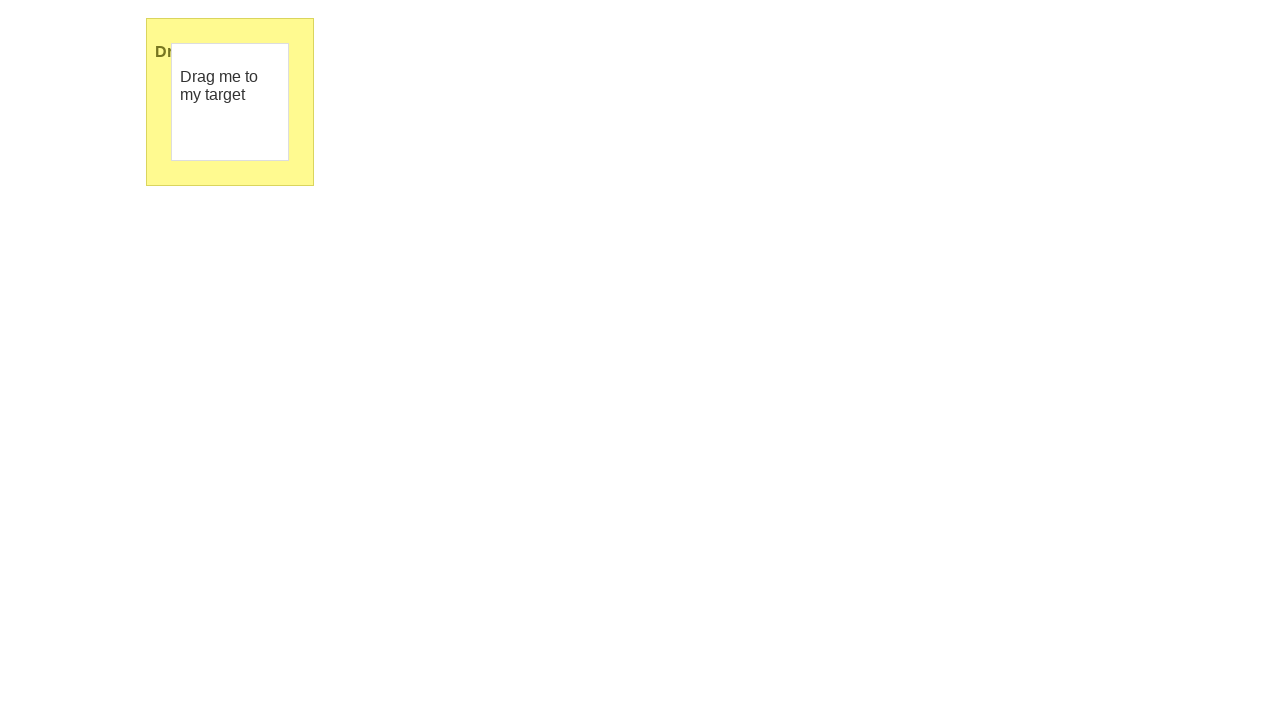

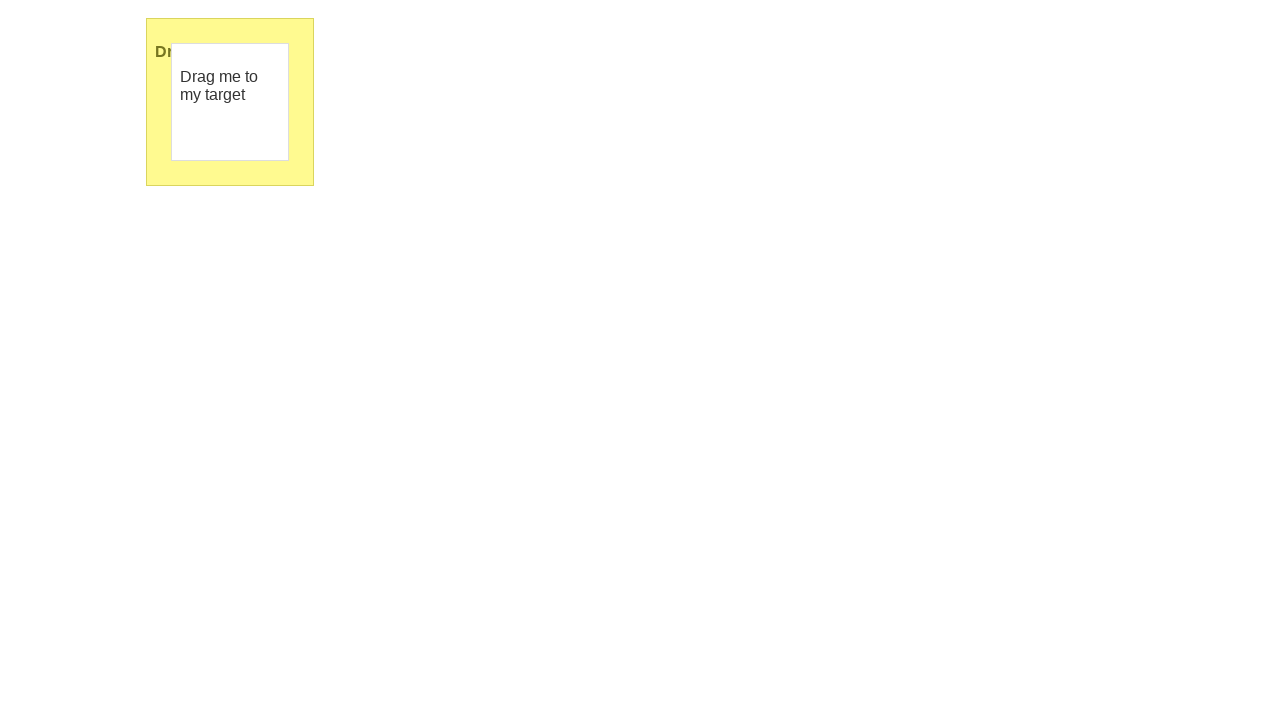